Tests the e-commerce flow on DemoBlaze by adding an iPhone and a MacBook Air to the cart, then completing the checkout process with order details.

Starting URL: https://www.demoblaze.com/index.html

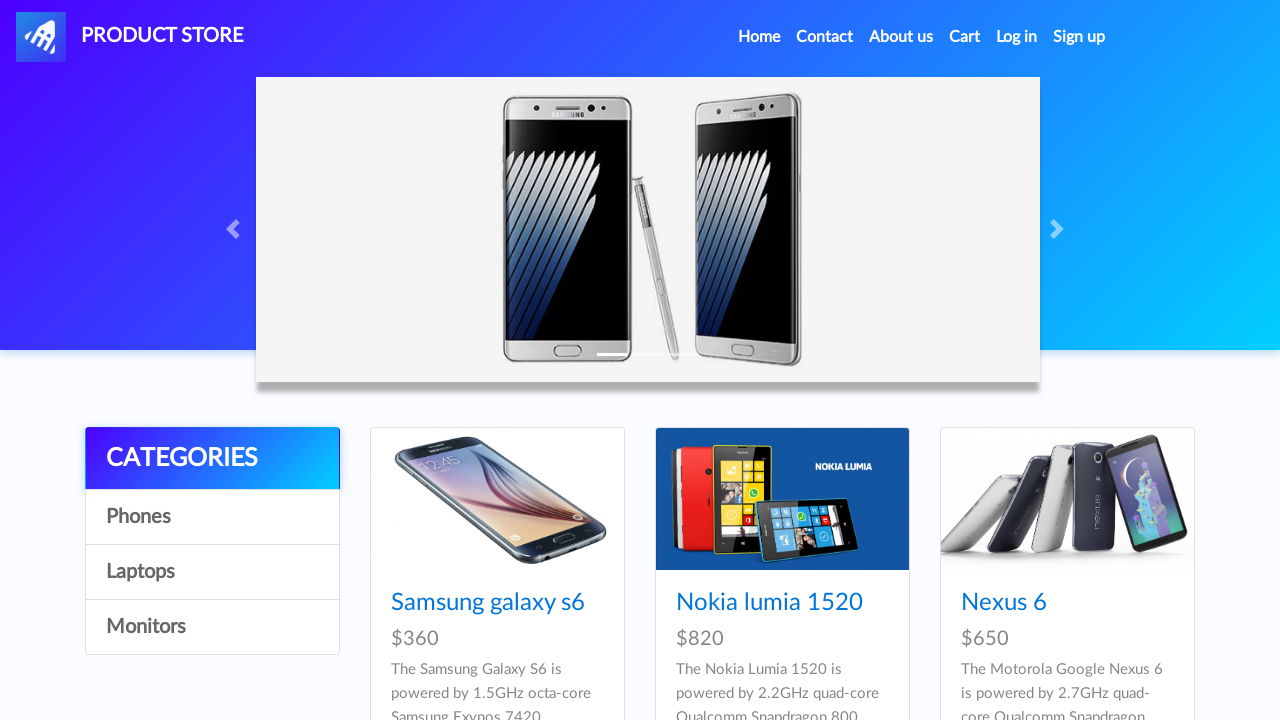

Clicked on iPhone 6 32gb product at (752, 361) on xpath=//a[normalize-space()='Iphone 6 32gb']
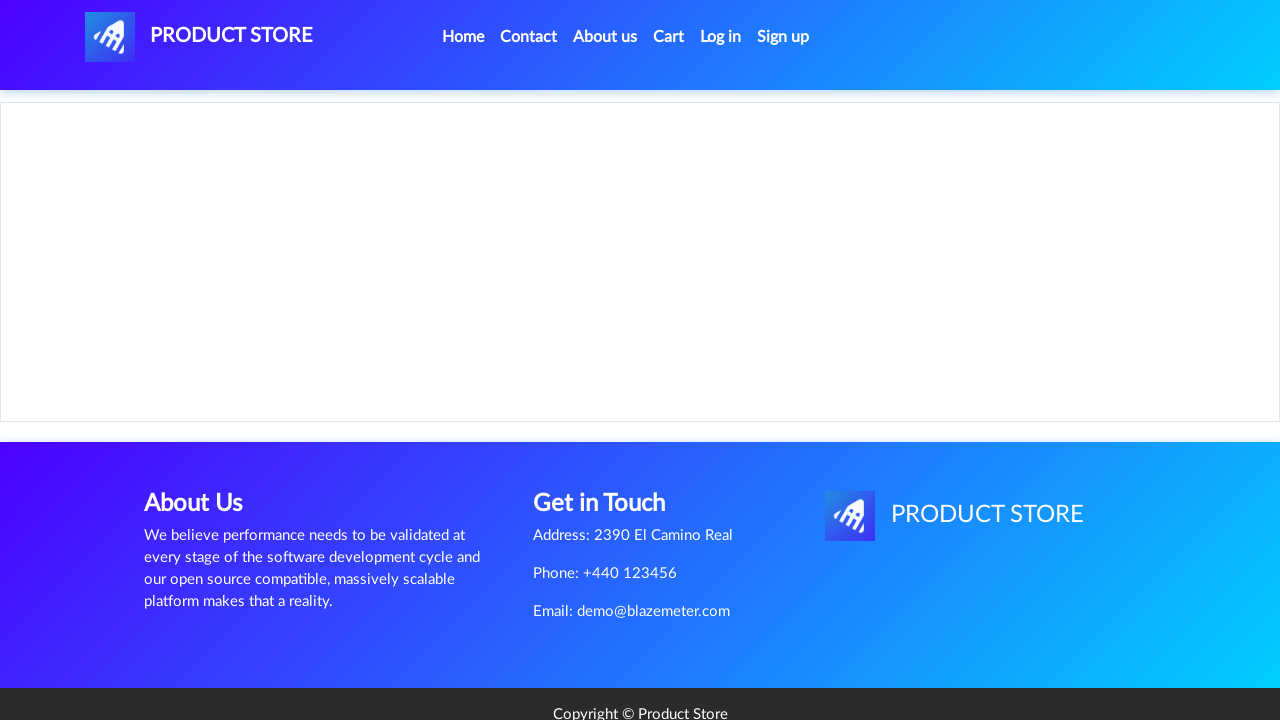

Clicked Add to cart button for iPhone at (610, 440) on xpath=//a[normalize-space()='Add to cart']
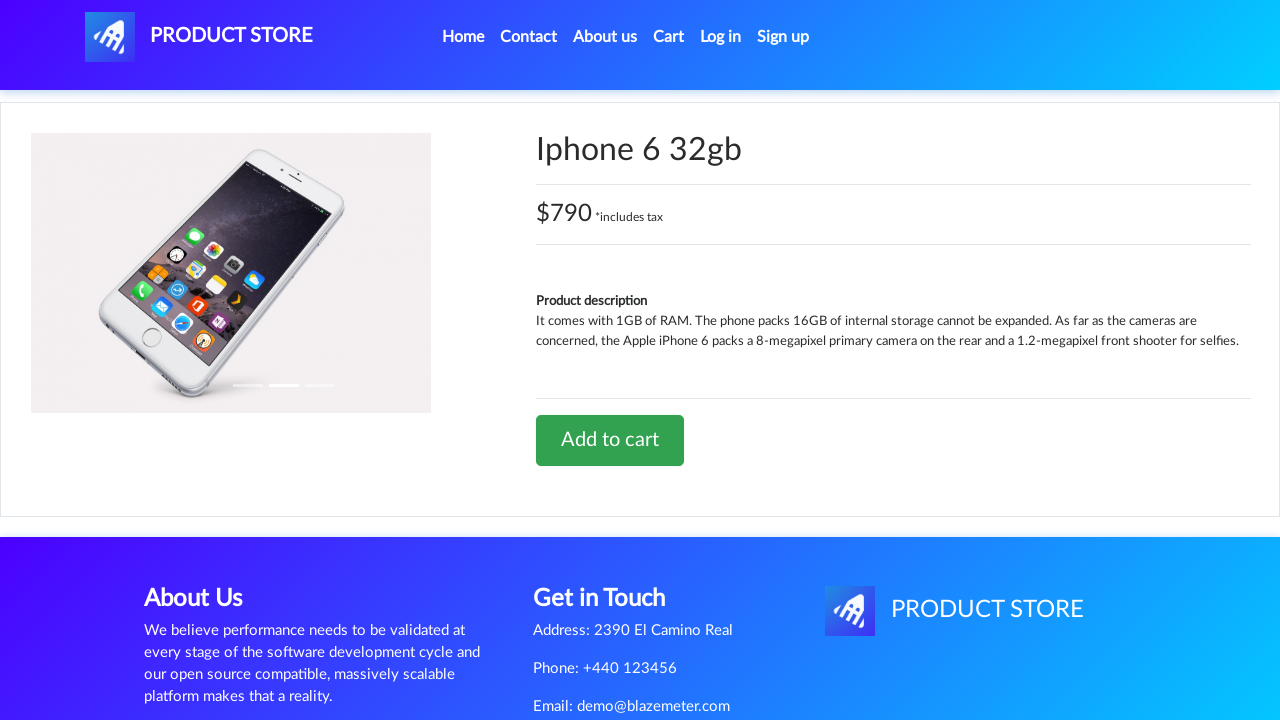

Set up dialog handler to accept alerts
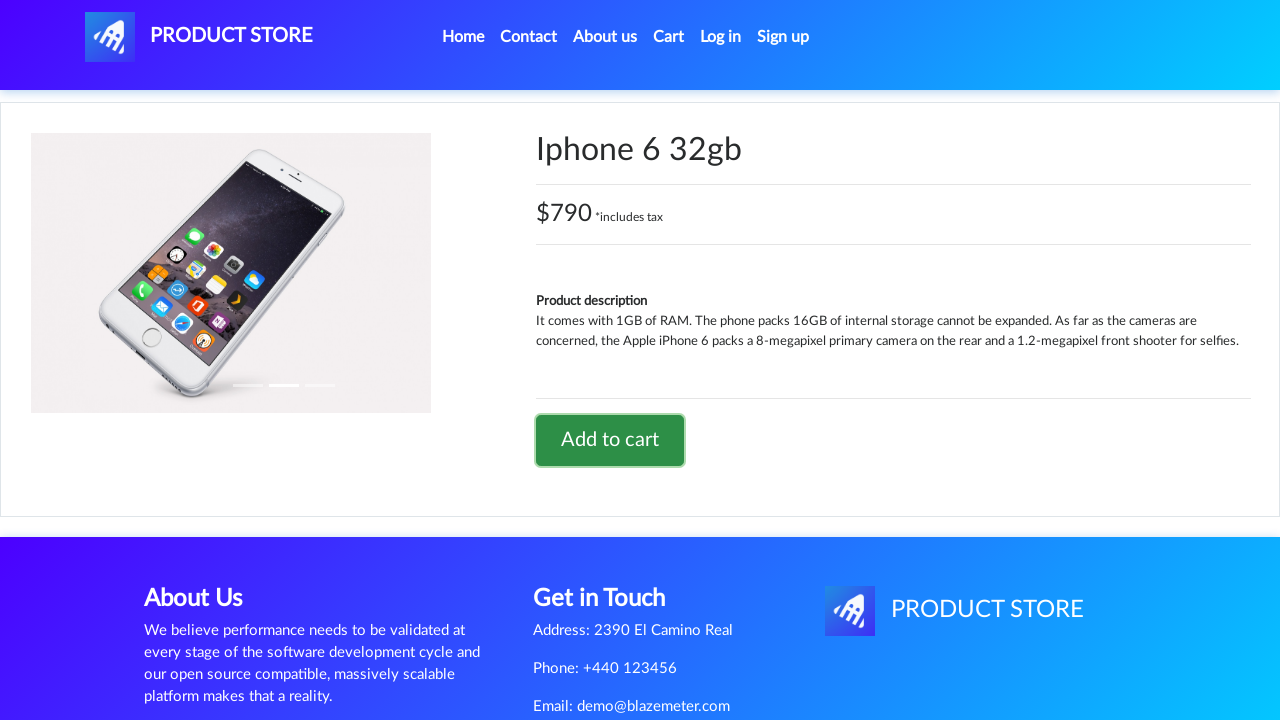

Waited for product added alert confirmation
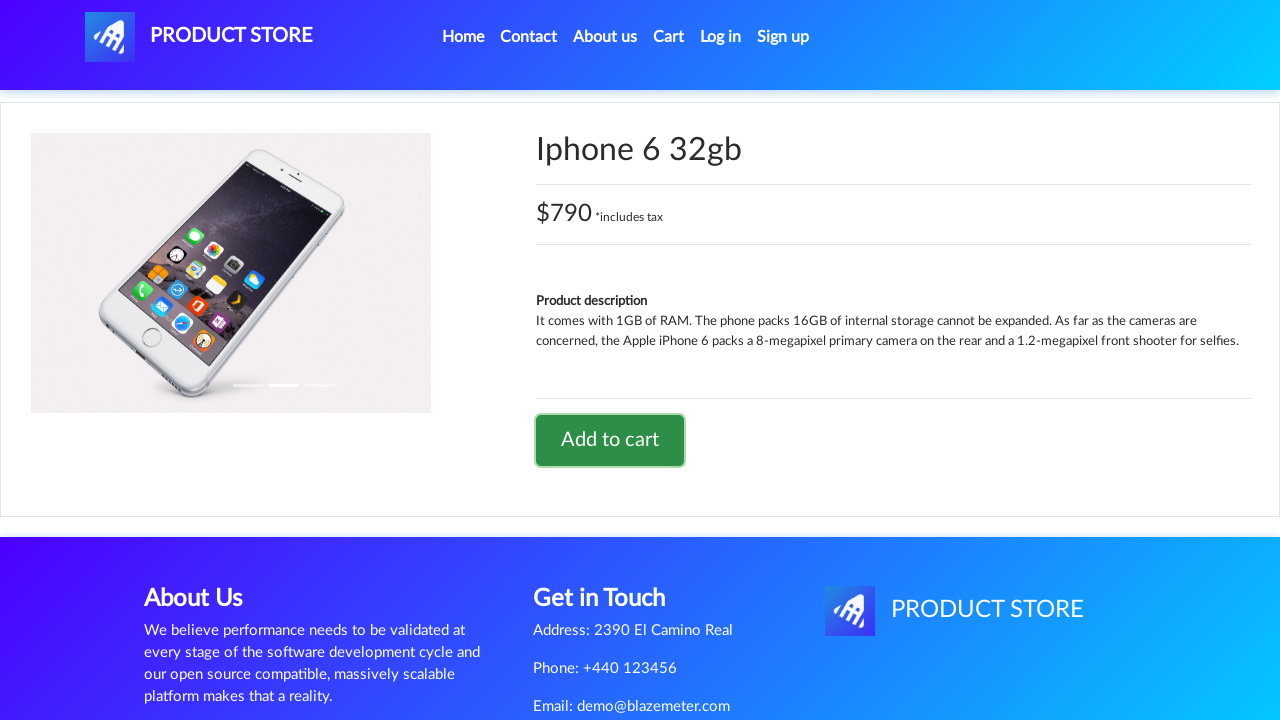

Clicked Home navigation link at (463, 37) on xpath=//a[@class='nav-link' and text()='Home ']
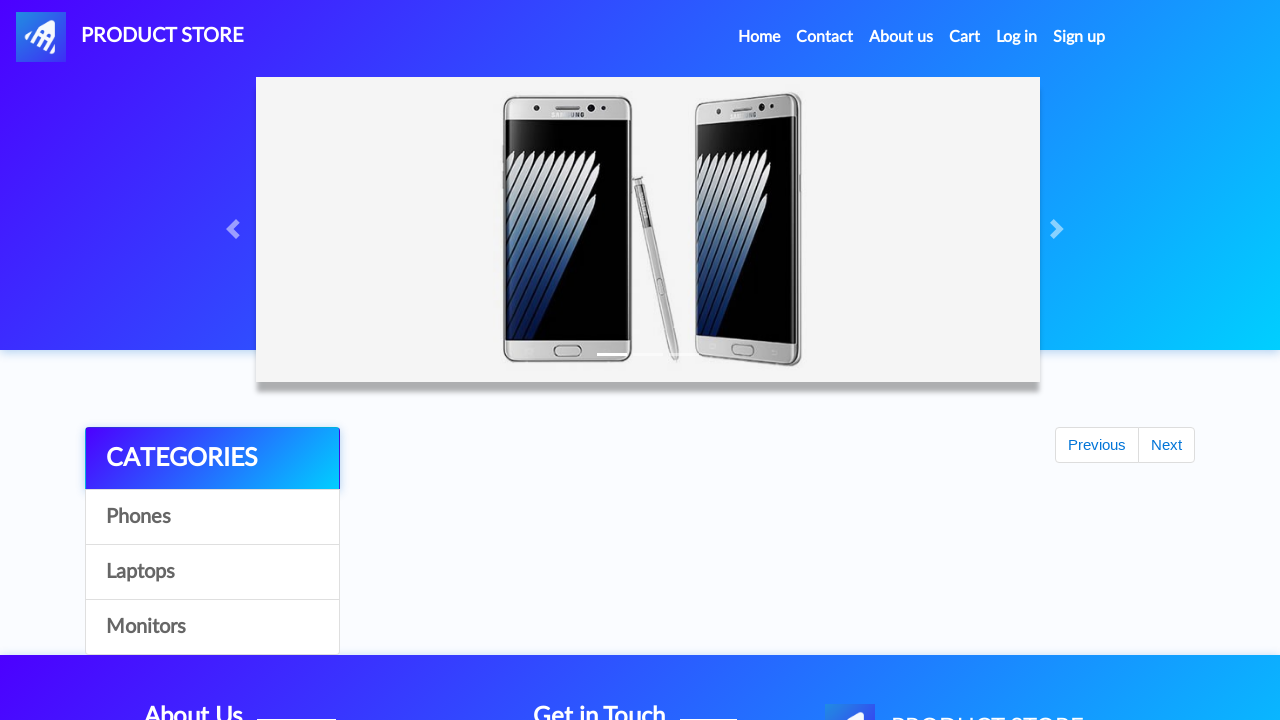

Clicked Laptops category at (212, 572) on xpath=//a[text()='Laptops']
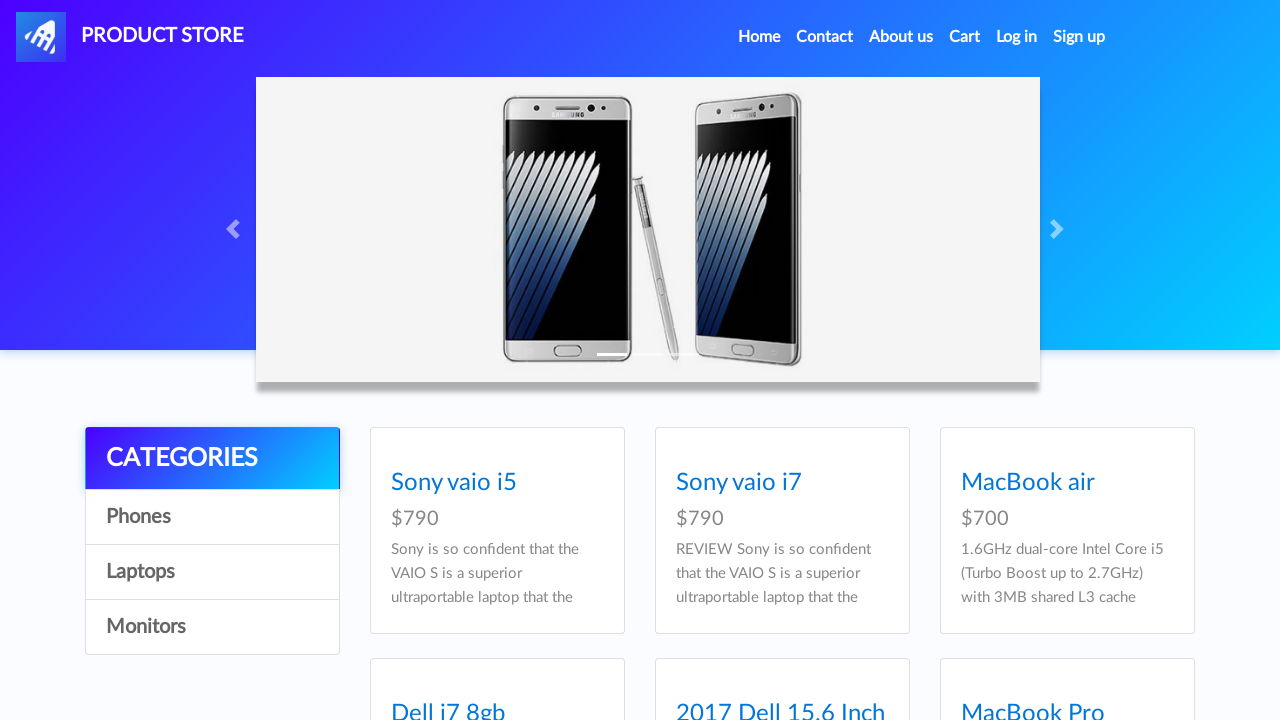

Clicked on MacBook Air product at (1028, 603) on xpath=//a[normalize-space()='MacBook air']
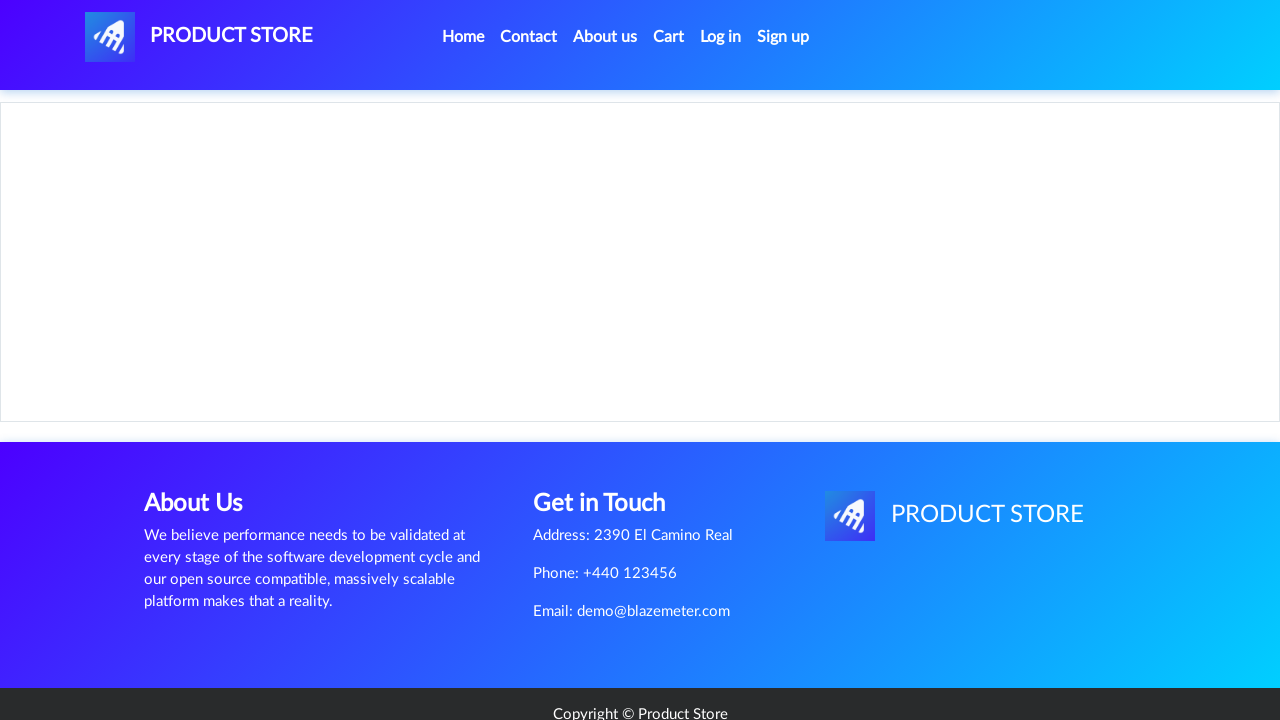

Clicked Add to cart button for MacBook Air at (610, 440) on xpath=//a[normalize-space()='Add to cart']
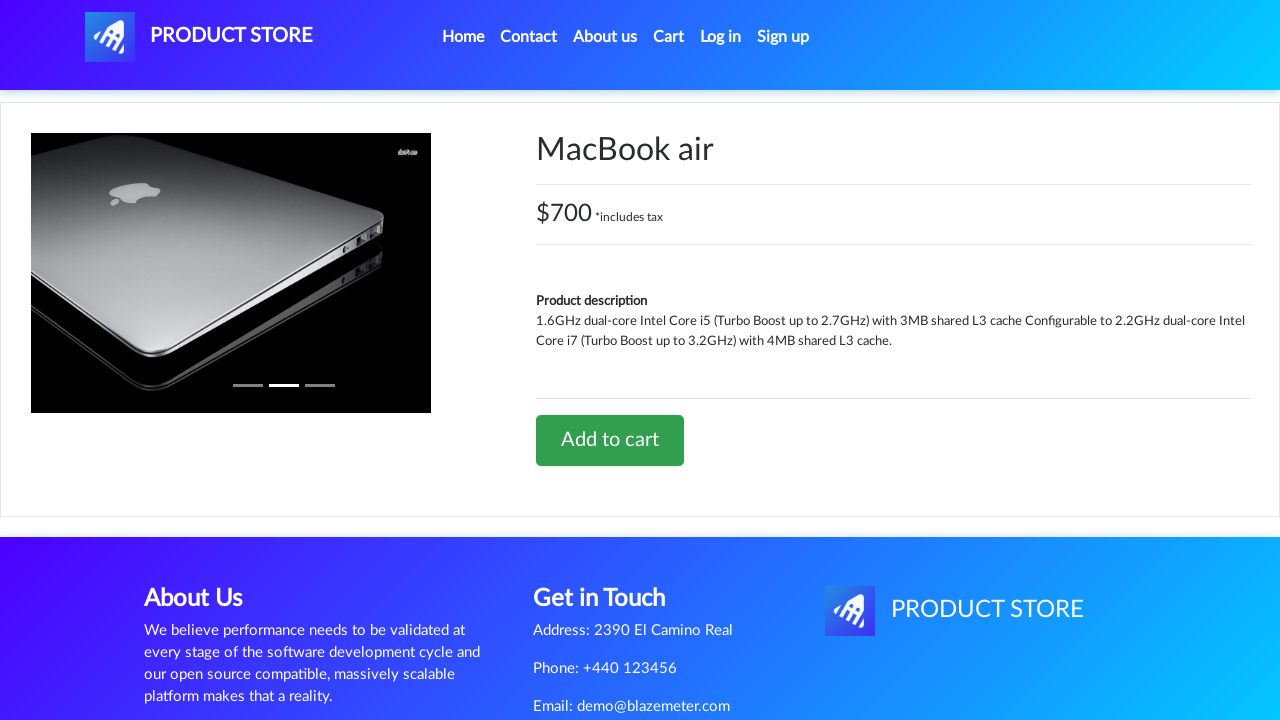

Waited for product added alert confirmation
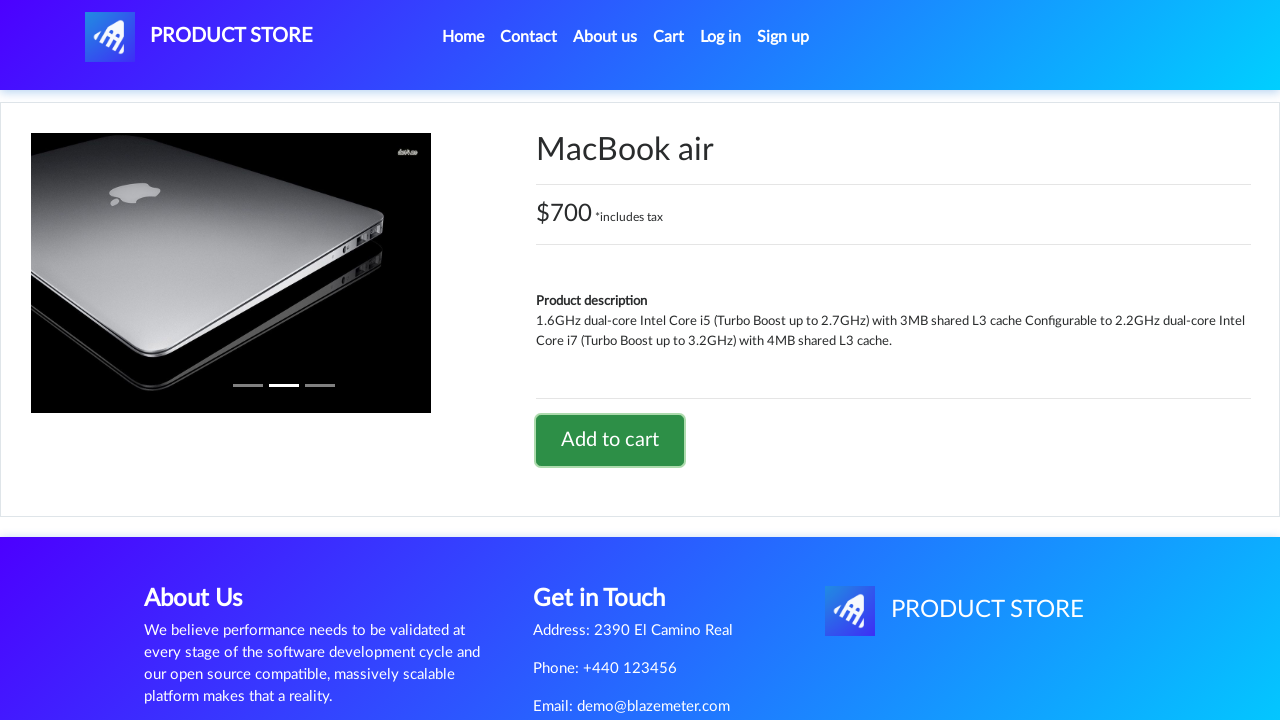

Clicked cart icon to view cart at (669, 37) on #cartur
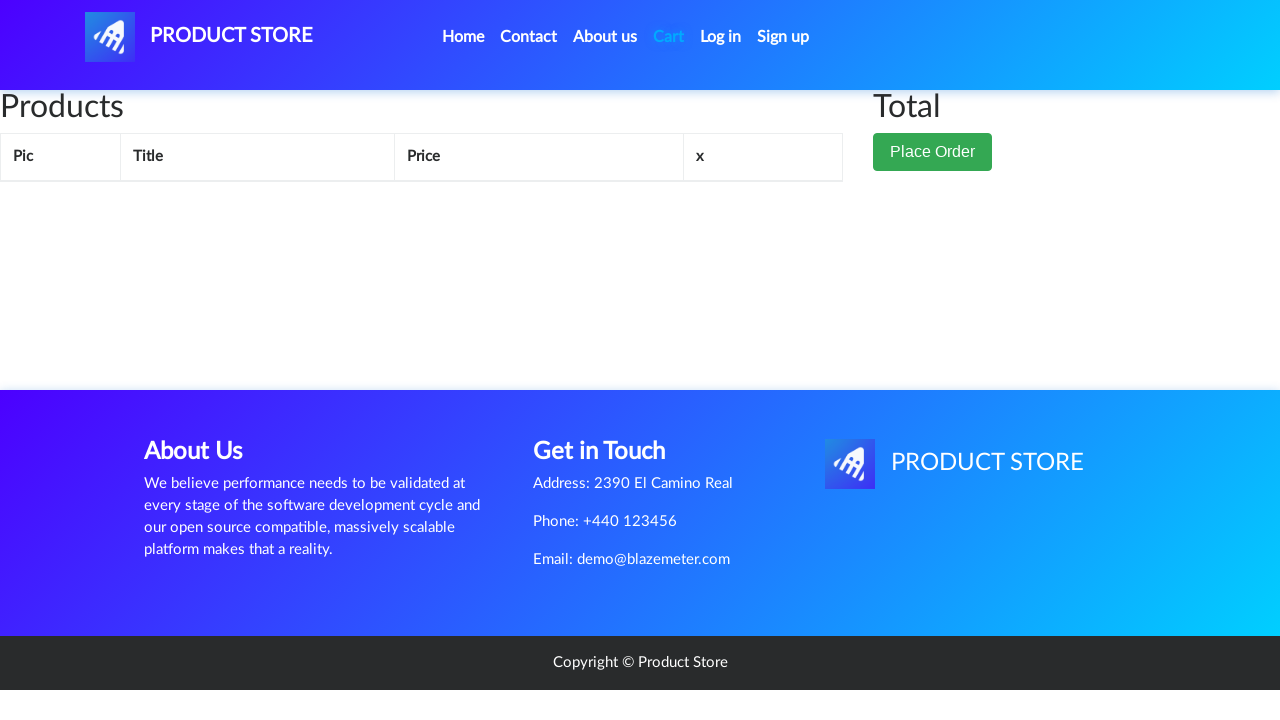

Cart loaded with Place Order button visible
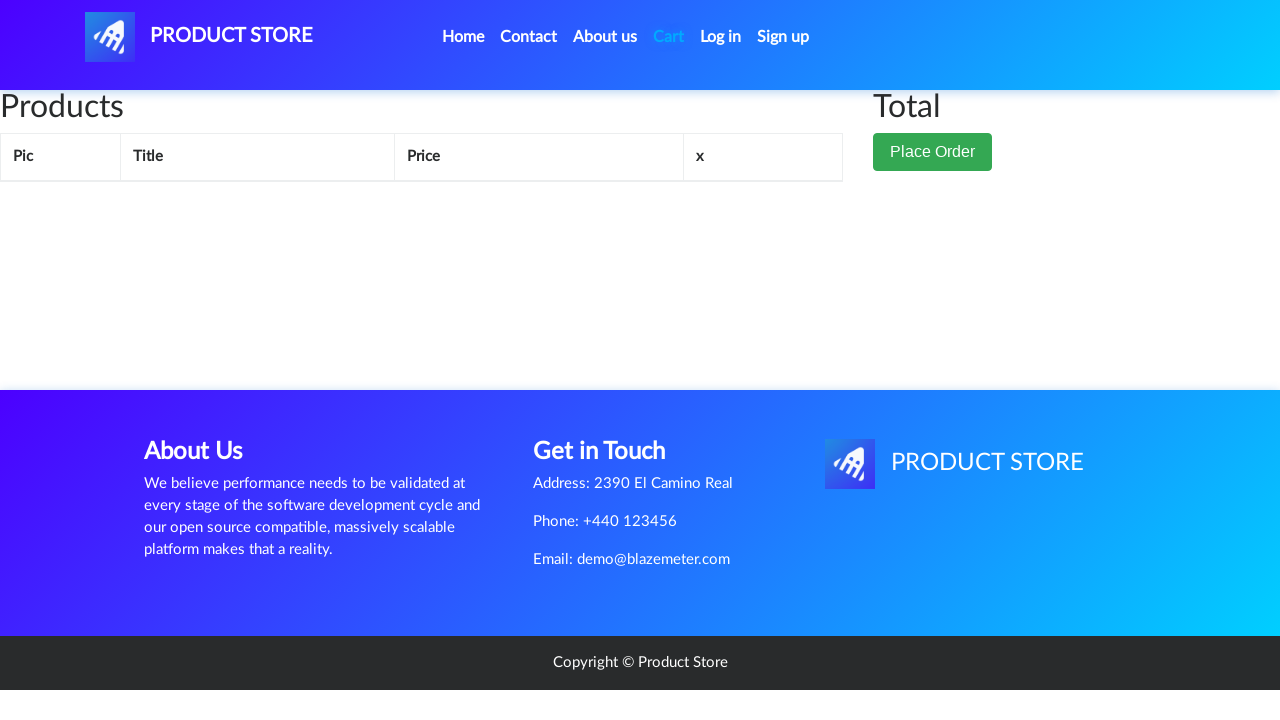

Clicked Place Order button at (933, 191) on xpath=//button[normalize-space()='Place Order']
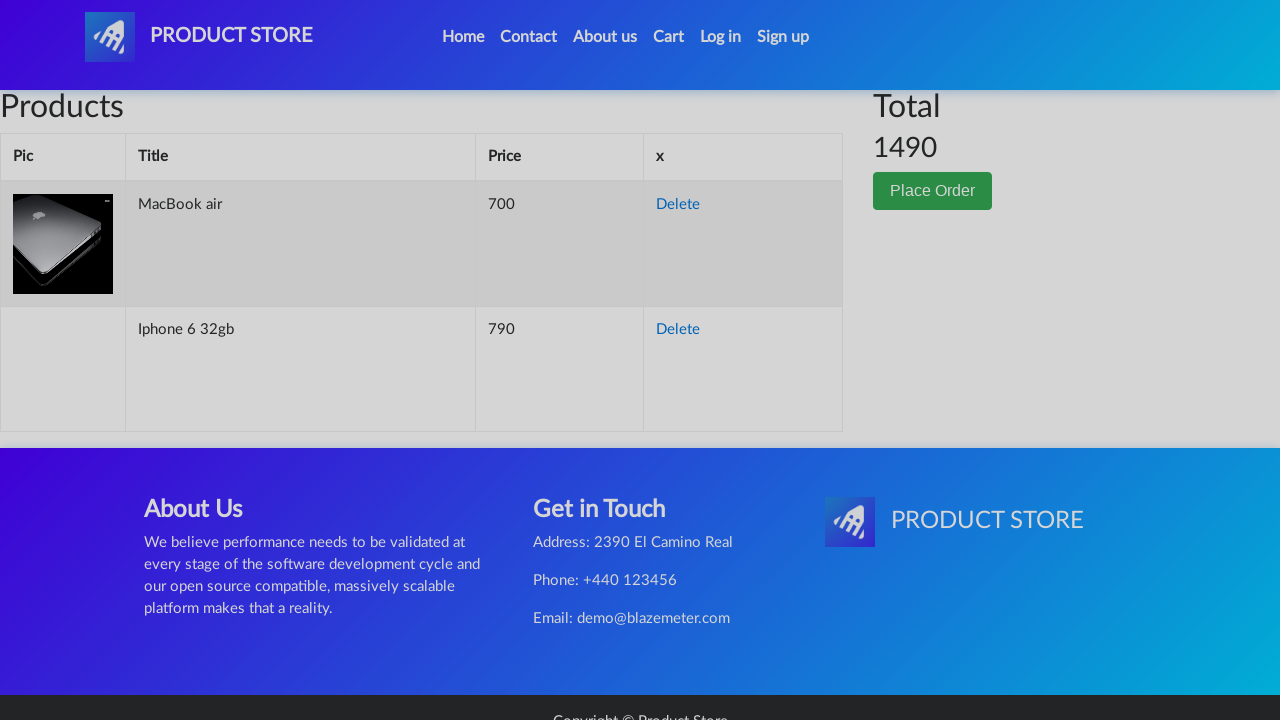

Filled name field with 'Marcus Thompson' on #name
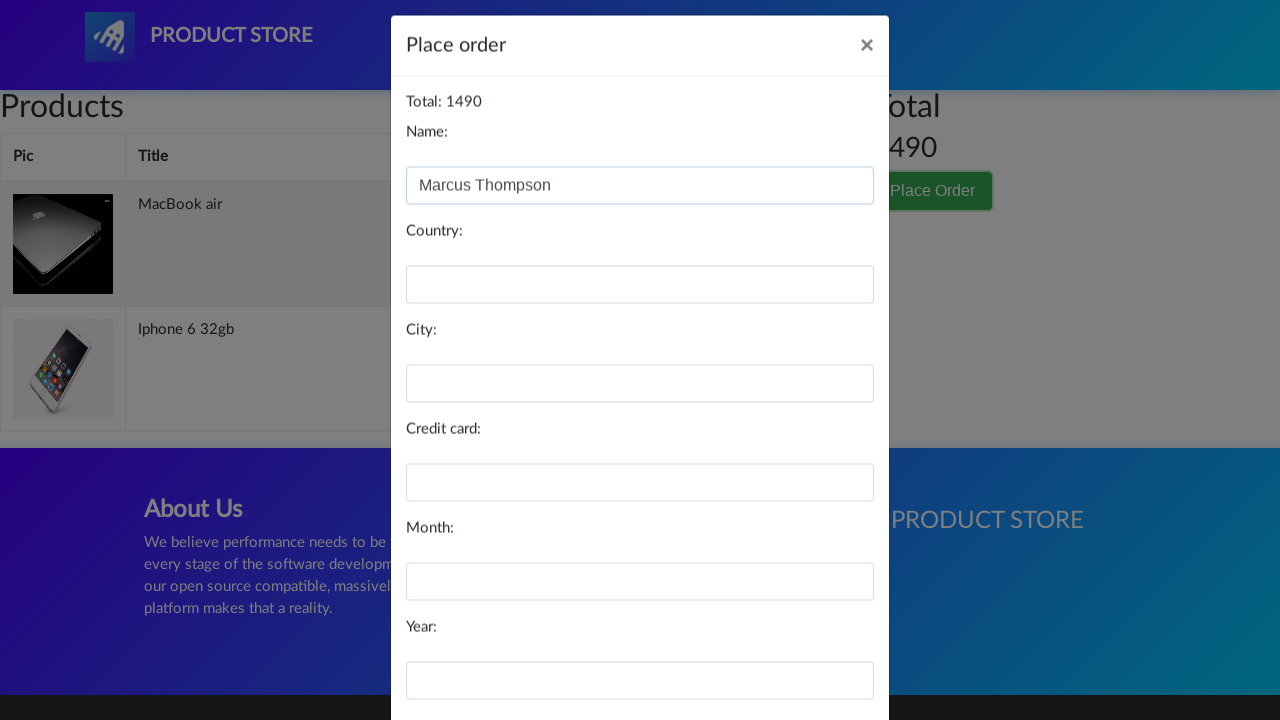

Filled country field with 'Canada' on #country
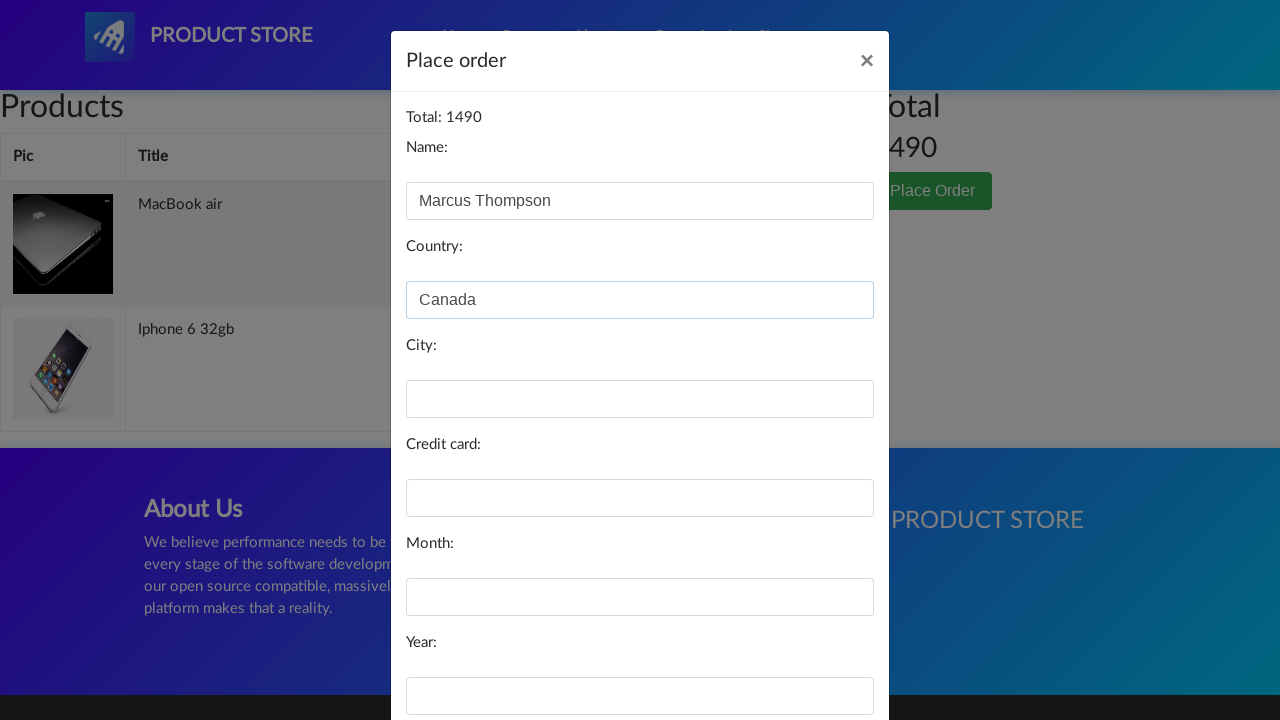

Filled city field with 'Toronto' on #city
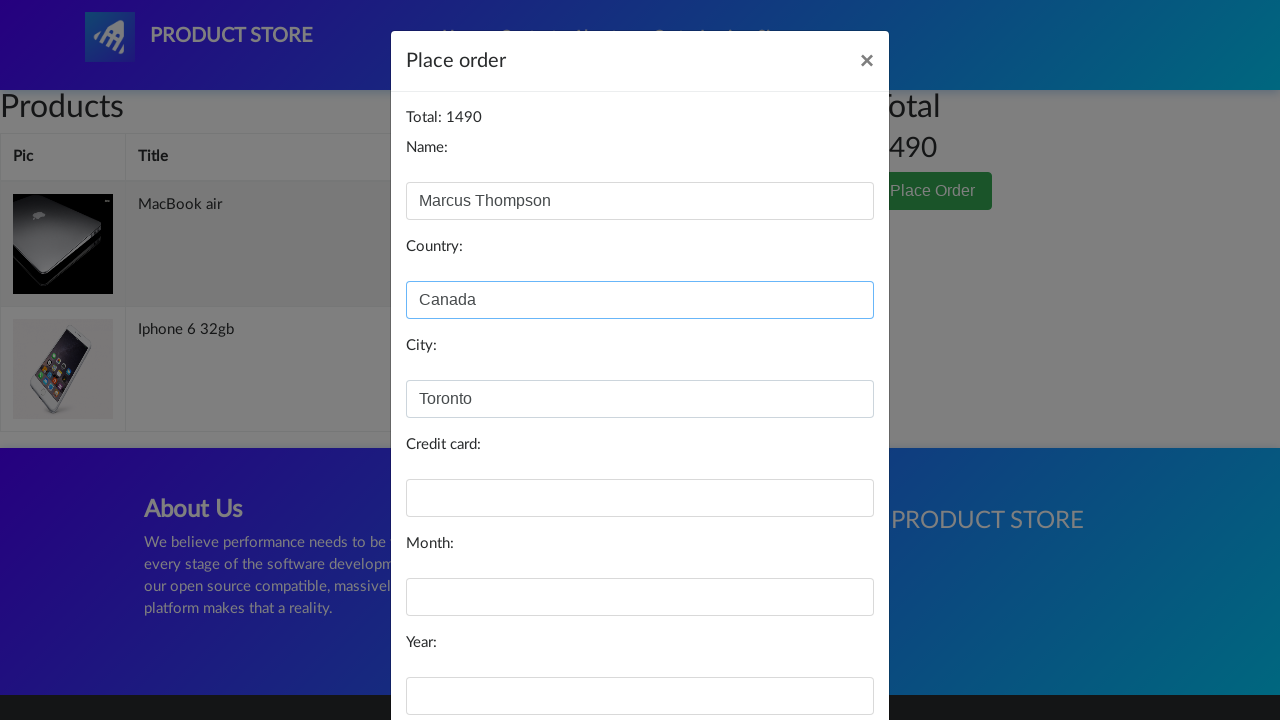

Filled card field with test credit card number on #card
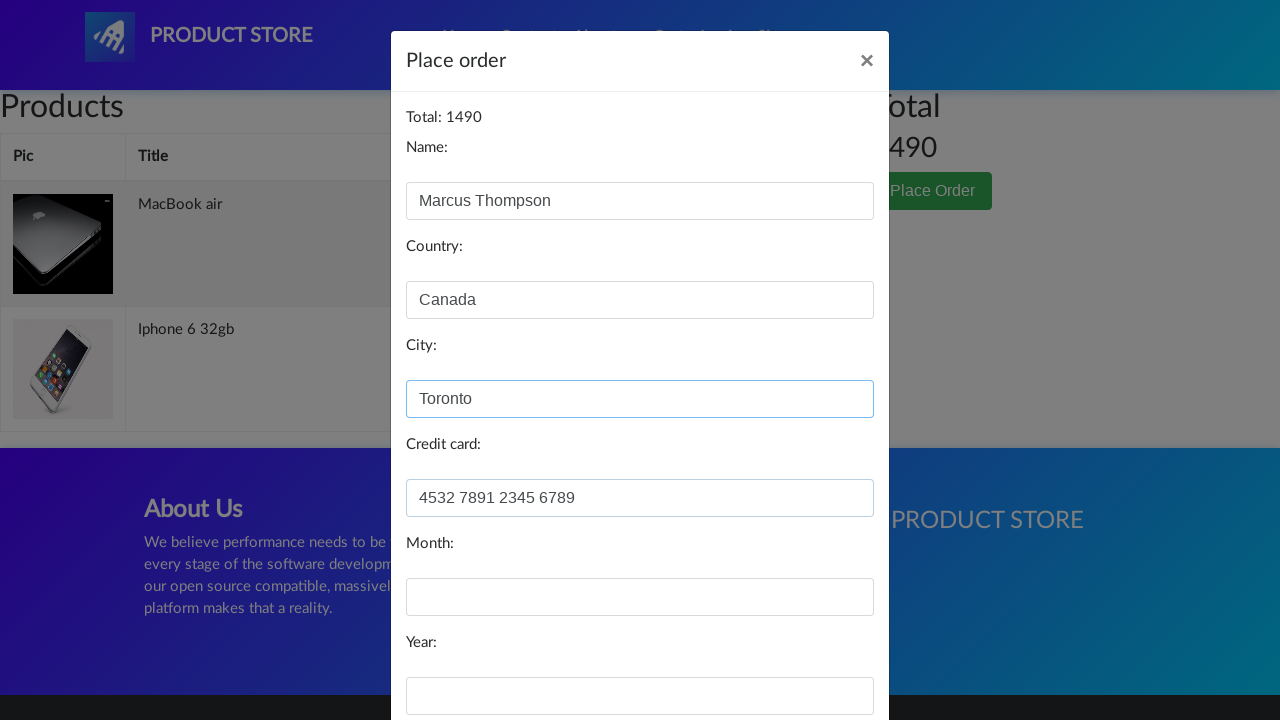

Filled month field with 'October' on #month
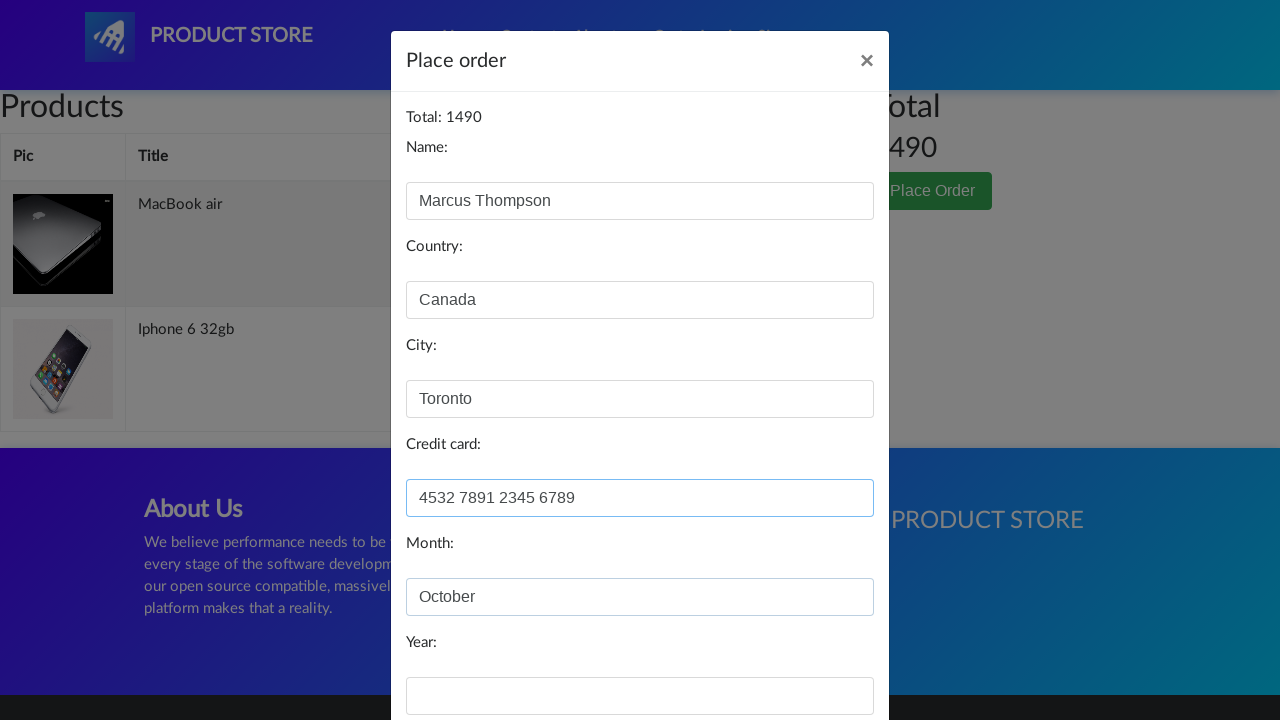

Filled year field with '2026' on #year
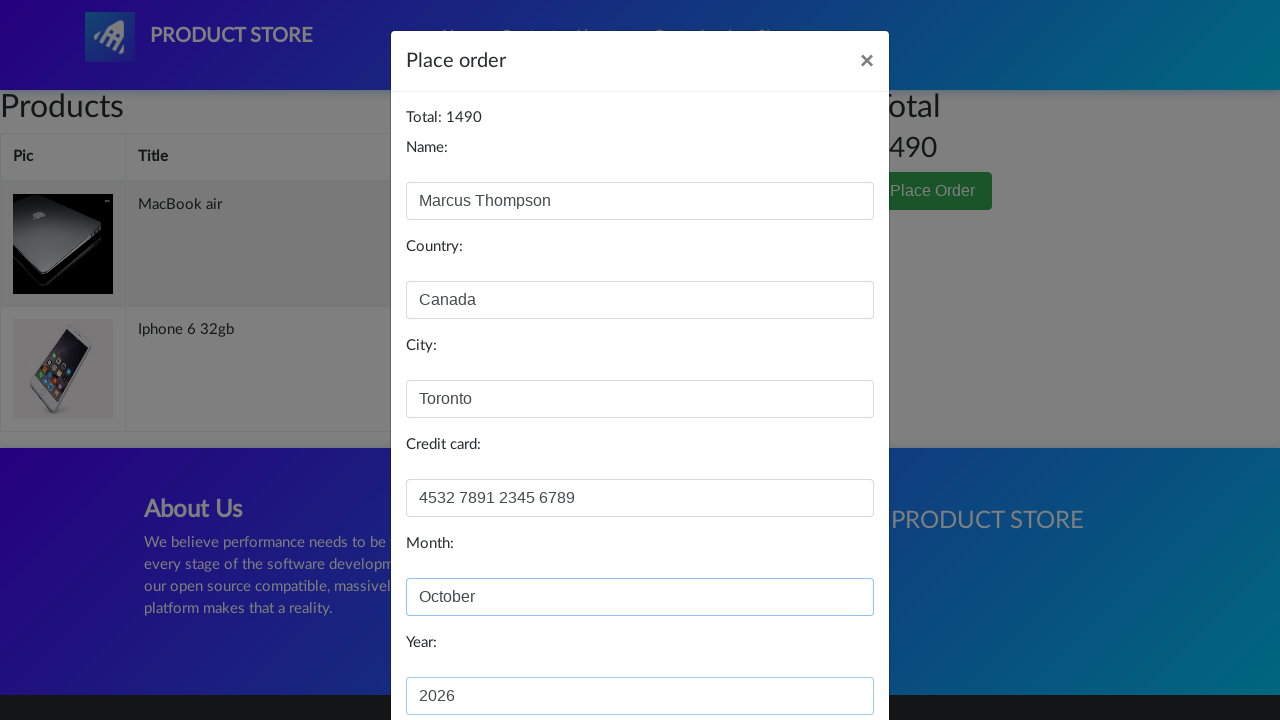

Clicked Purchase button to complete checkout at (823, 655) on xpath=//button[normalize-space()='Purchase']
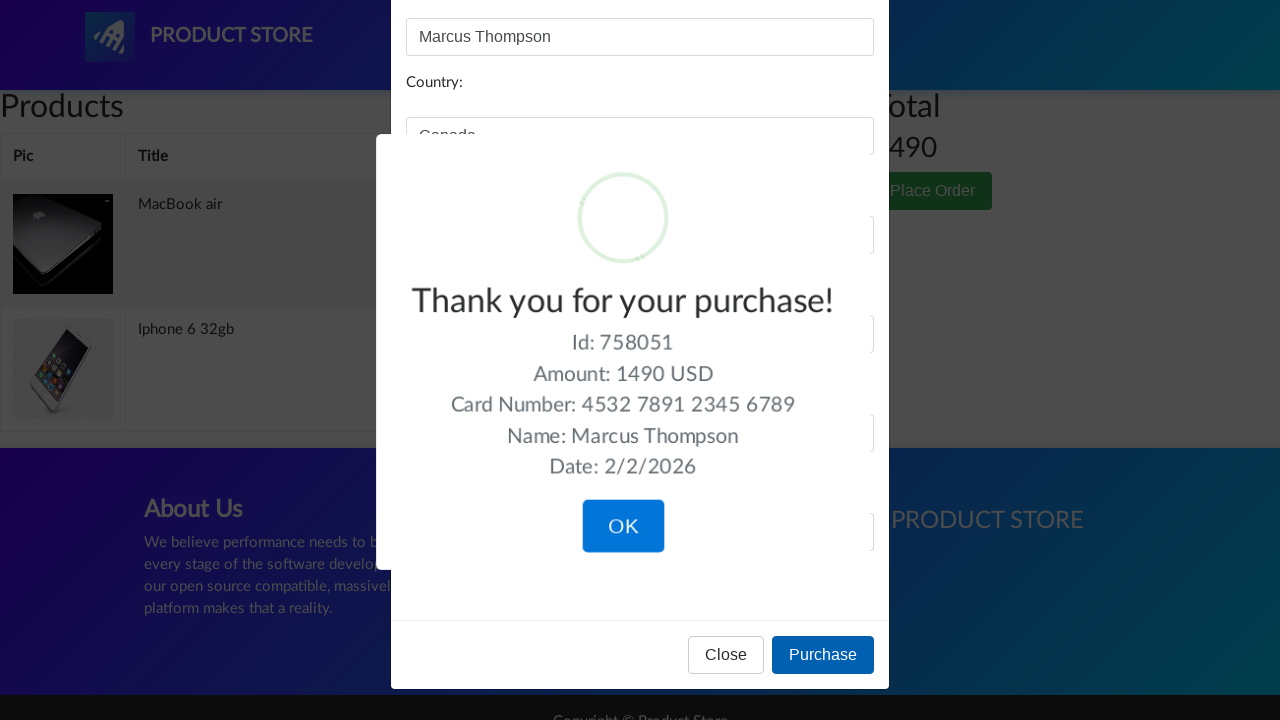

Waited for purchase confirmation
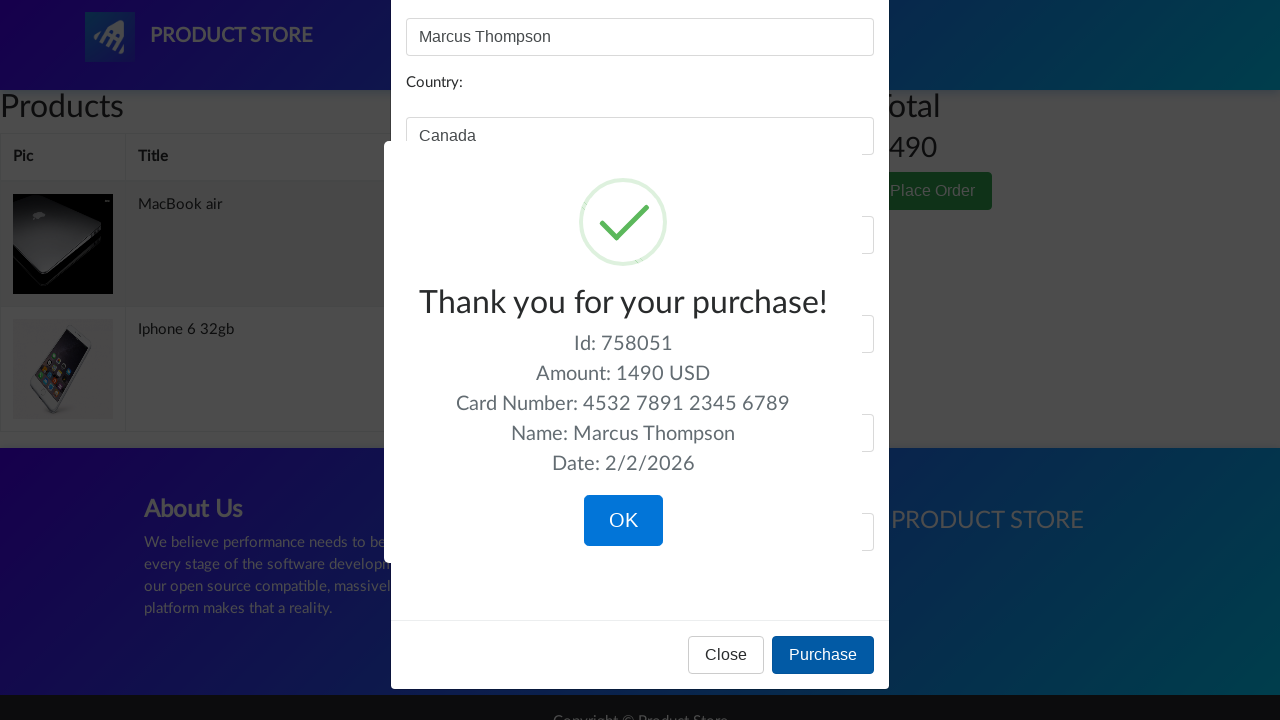

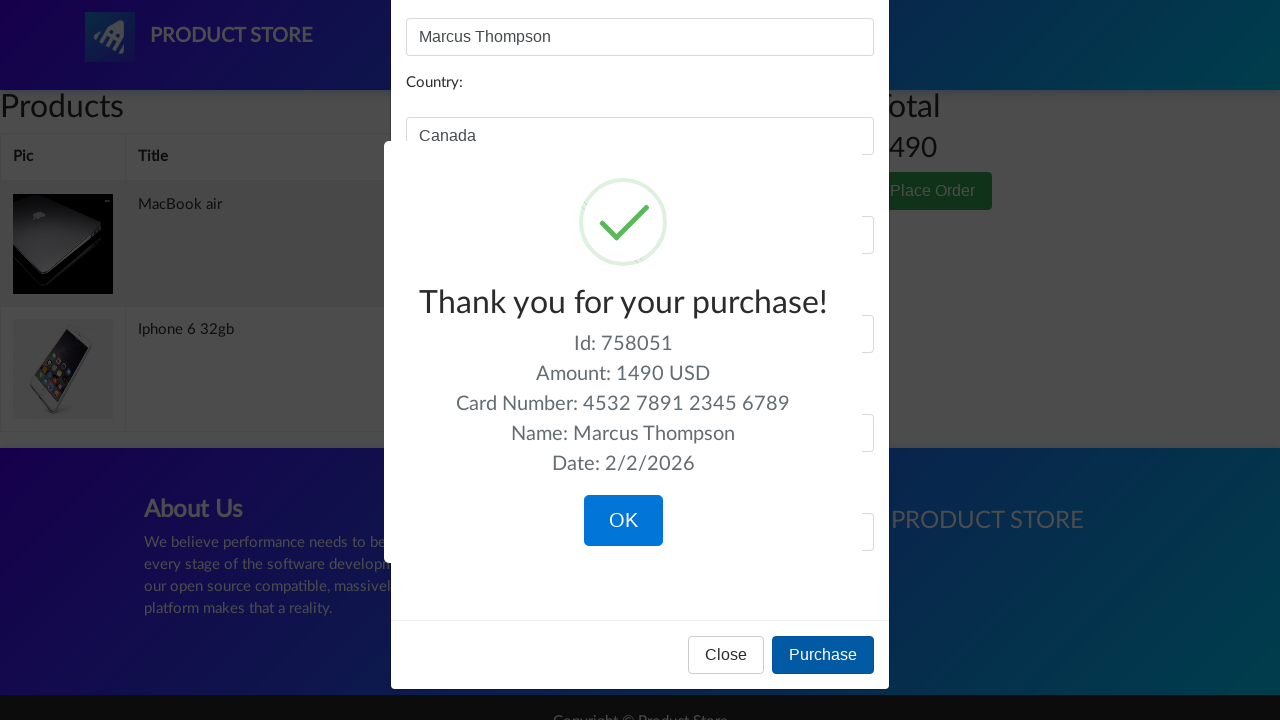